Tests the JPL Space image gallery by clicking the full image button to display the featured Mars image in a lightbox/modal view.

Starting URL: https://data-class-jpl-space.s3.amazonaws.com/JPL_Space/index.html

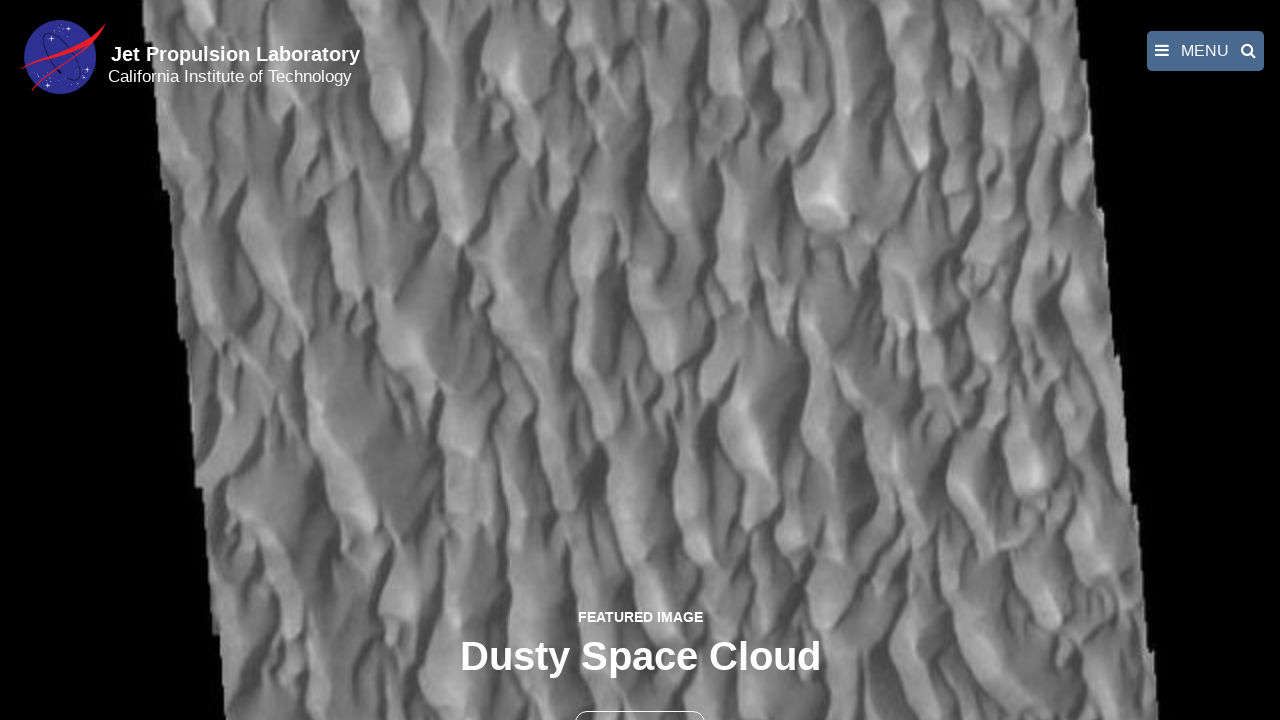

Clicked the full image button to open featured Mars image in lightbox at (640, 699) on button >> nth=1
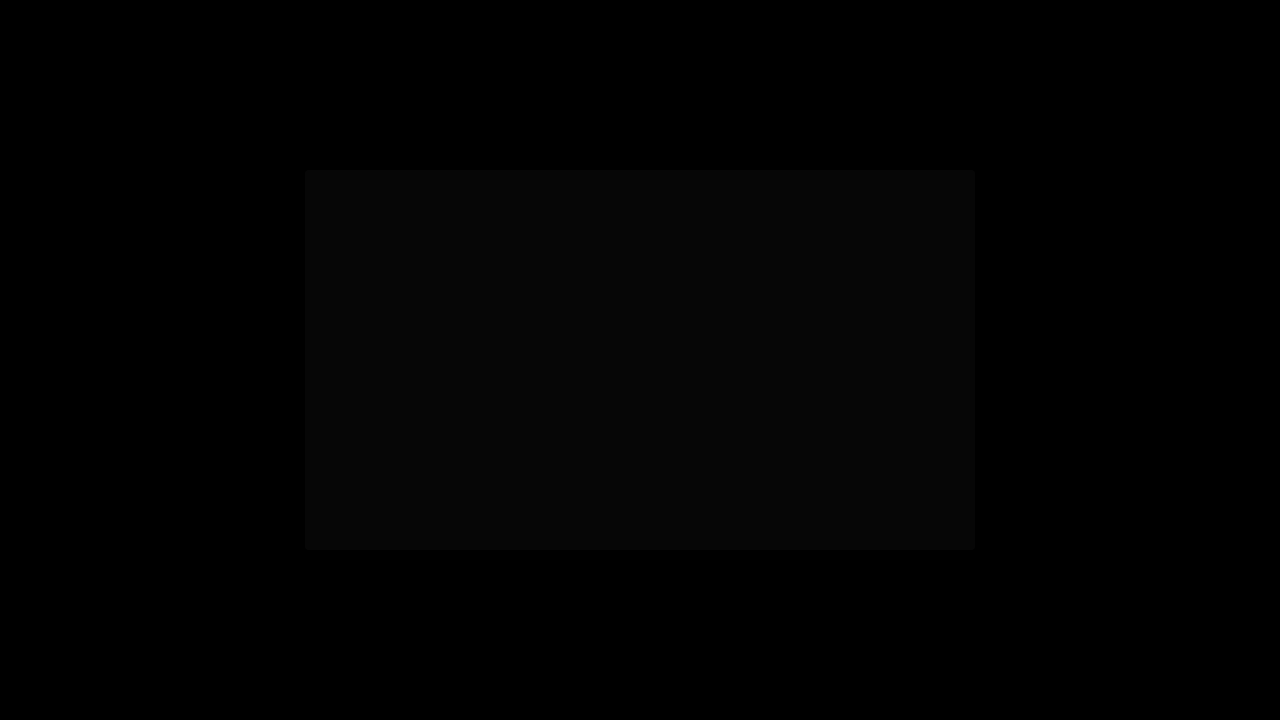

Fullsize image loaded in lightbox modal view
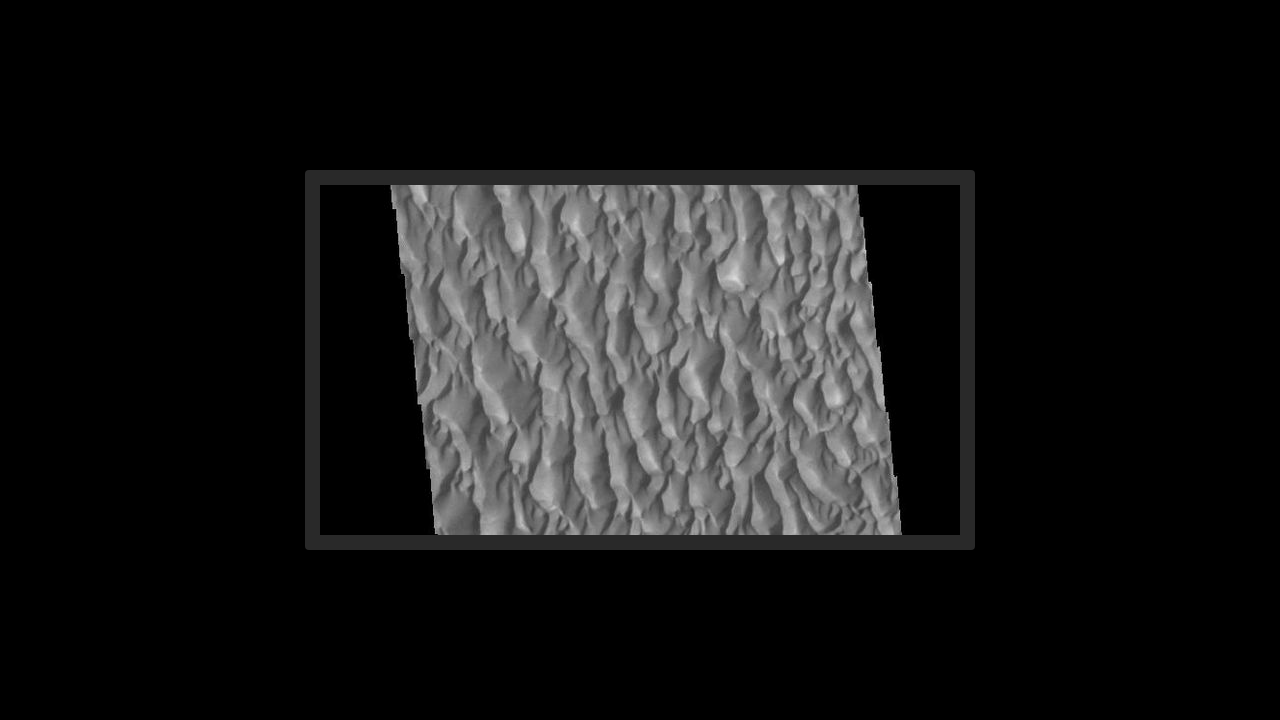

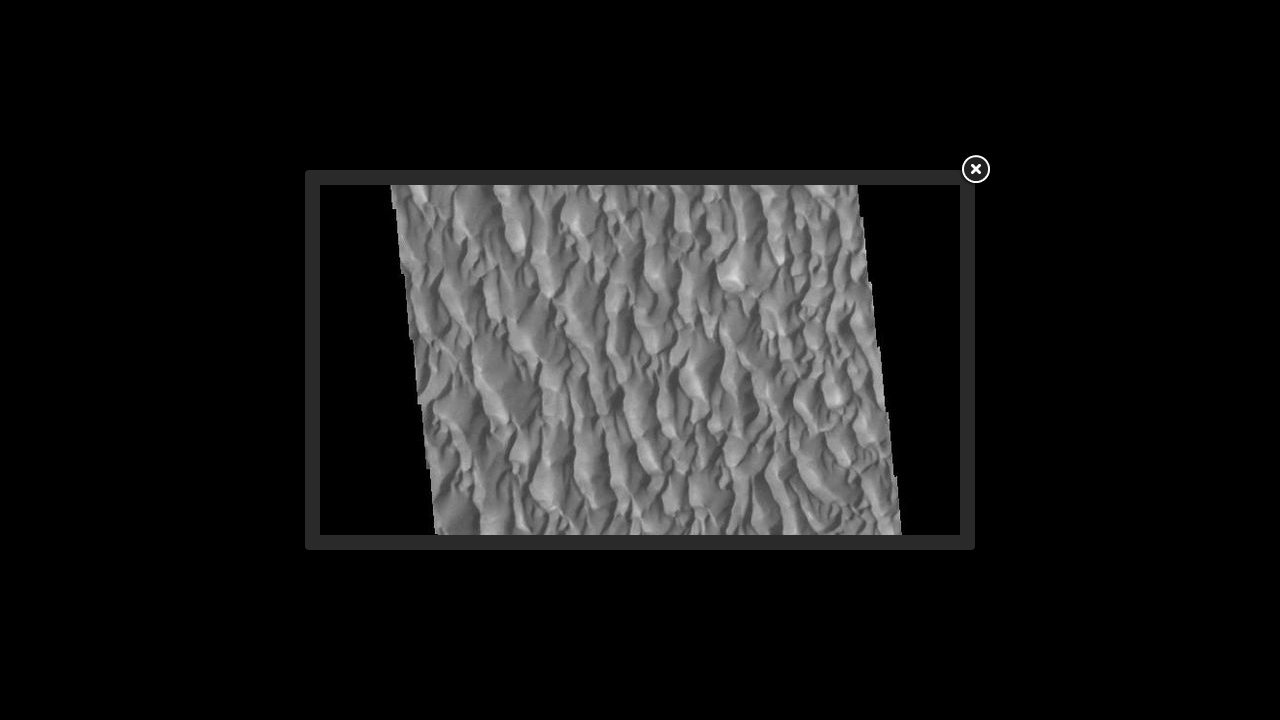